Tests user registration by filling in the registration form with first name, last name, username, and password, then submitting to verify successful registration message appears.

Starting URL: https://angular-6-registration-login-example.stackblitz.io/register

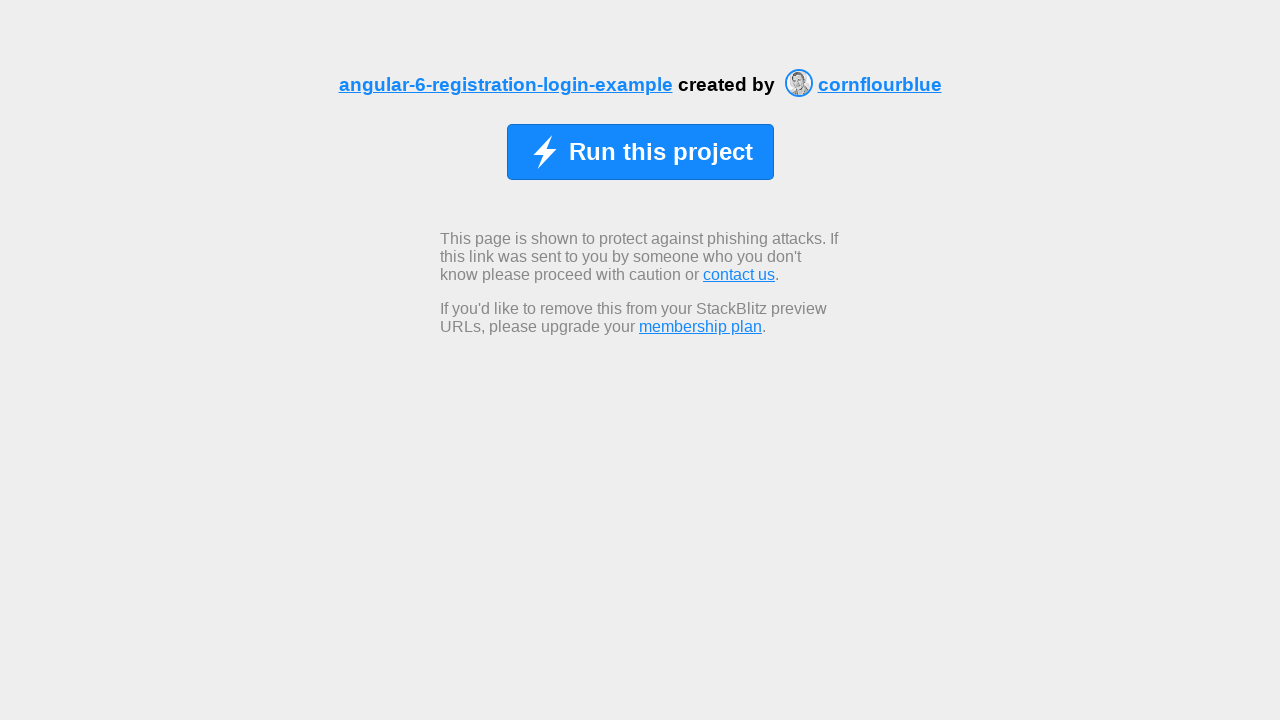

Waited for registration page to load
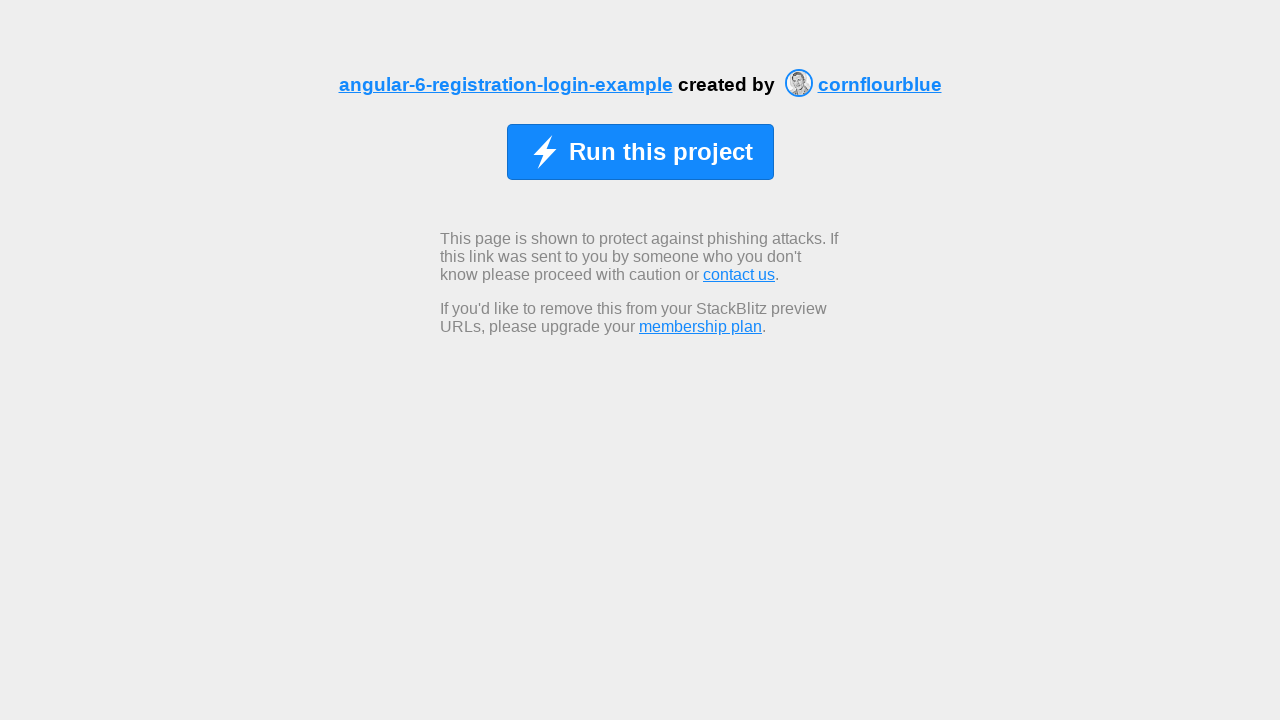

Clicked initial button to start registration at (640, 152) on button
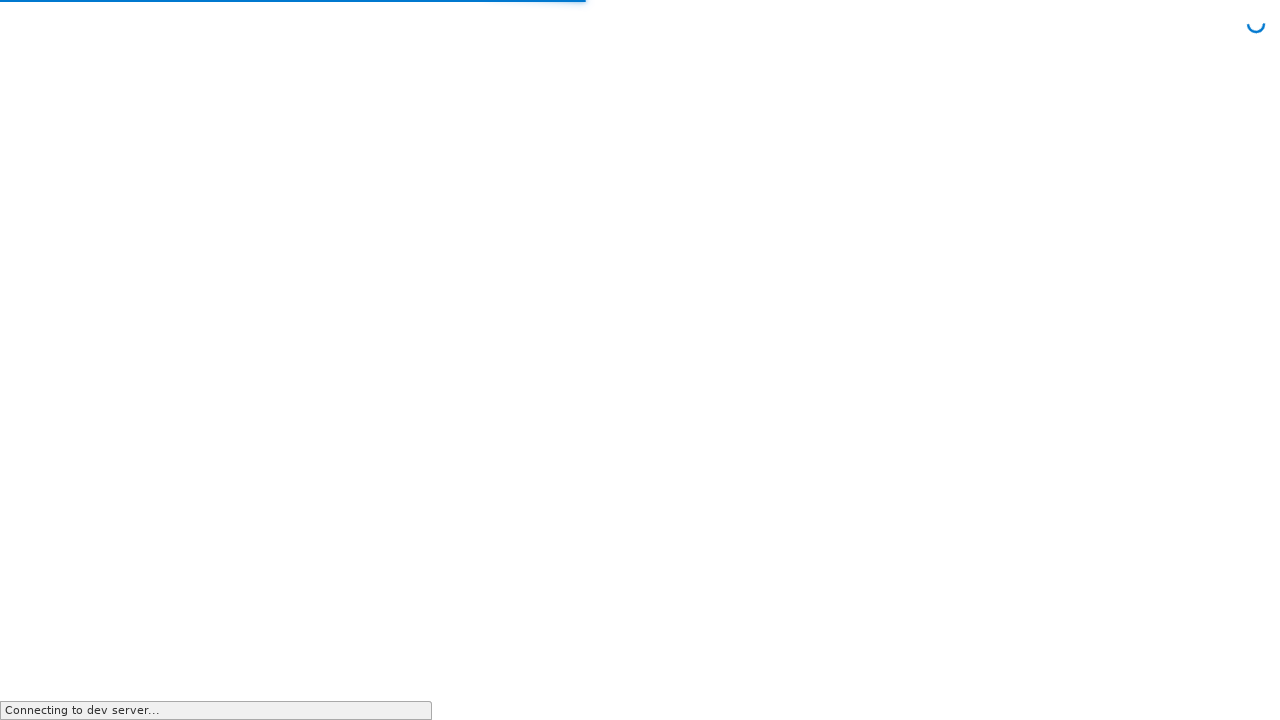

Waited for registration form to appear
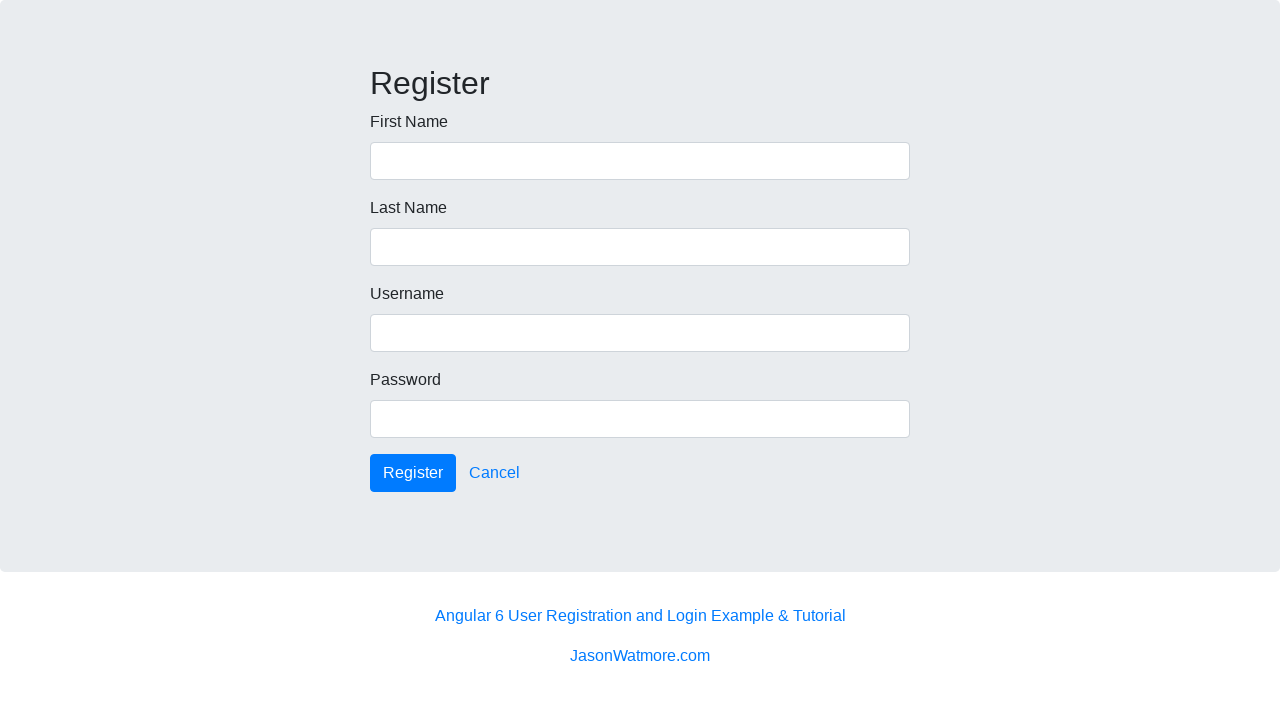

Filled first name field with 'Marco' on input[formcontrolname='firstName']
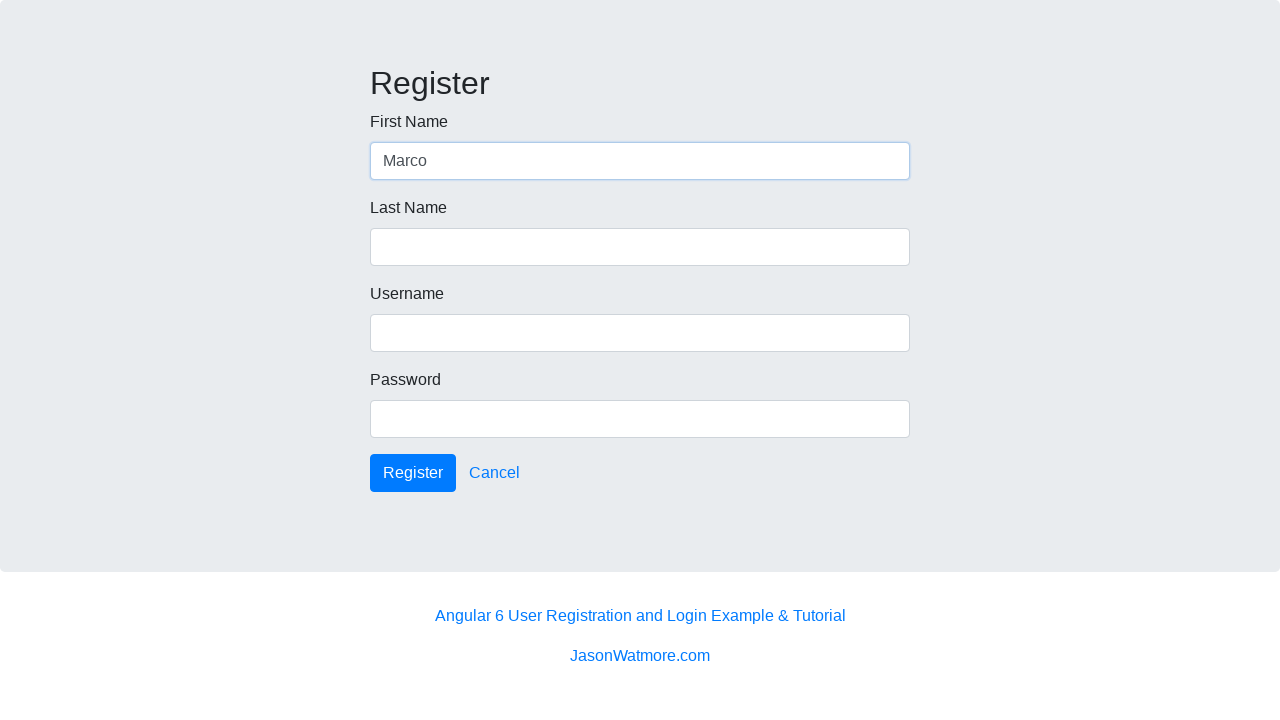

Filled last name field with 'Rodriguez' on input[formcontrolname='lastName']
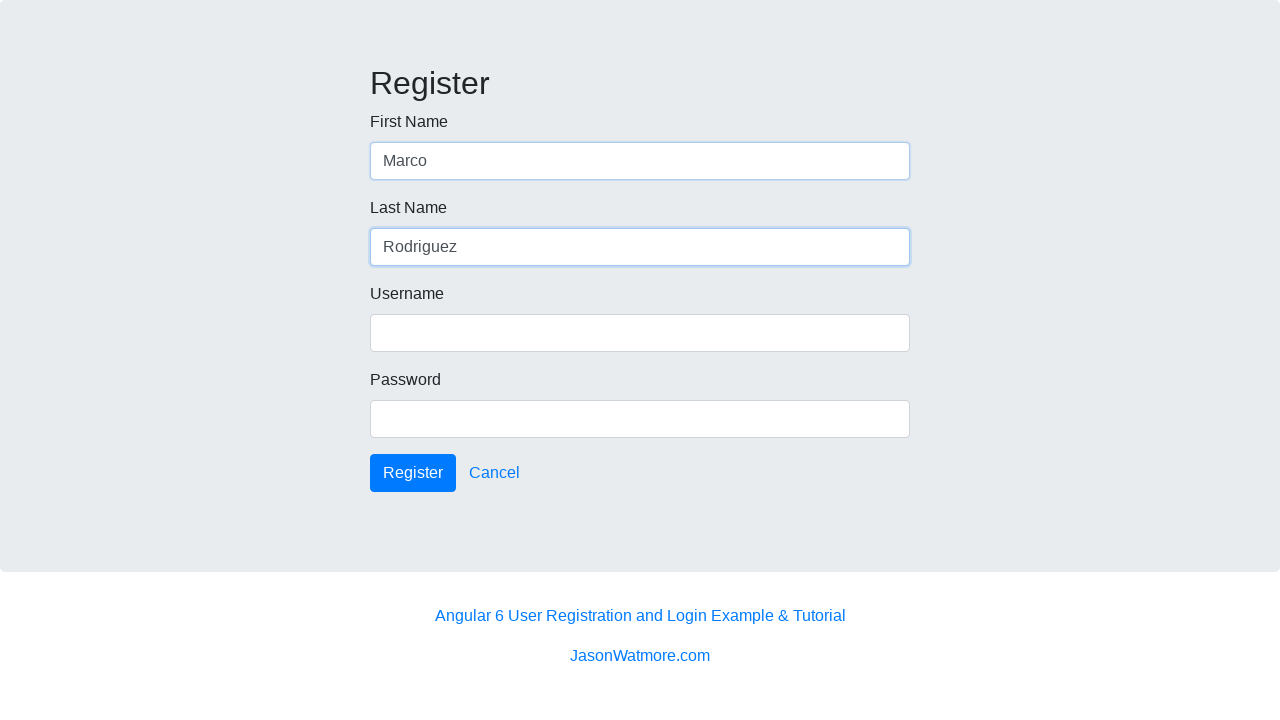

Filled username field with 'marcorod87' on input[formcontrolname='username']
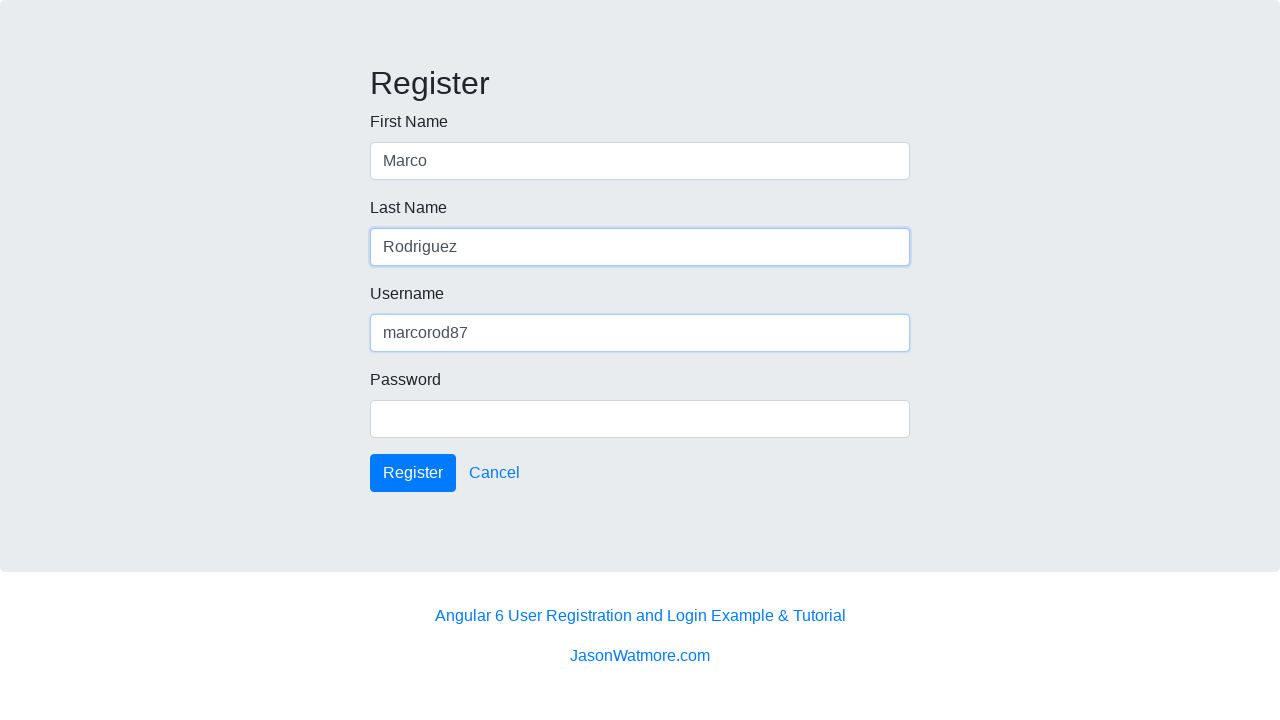

Filled password field with 'securepass123' on input[formcontrolname='password']
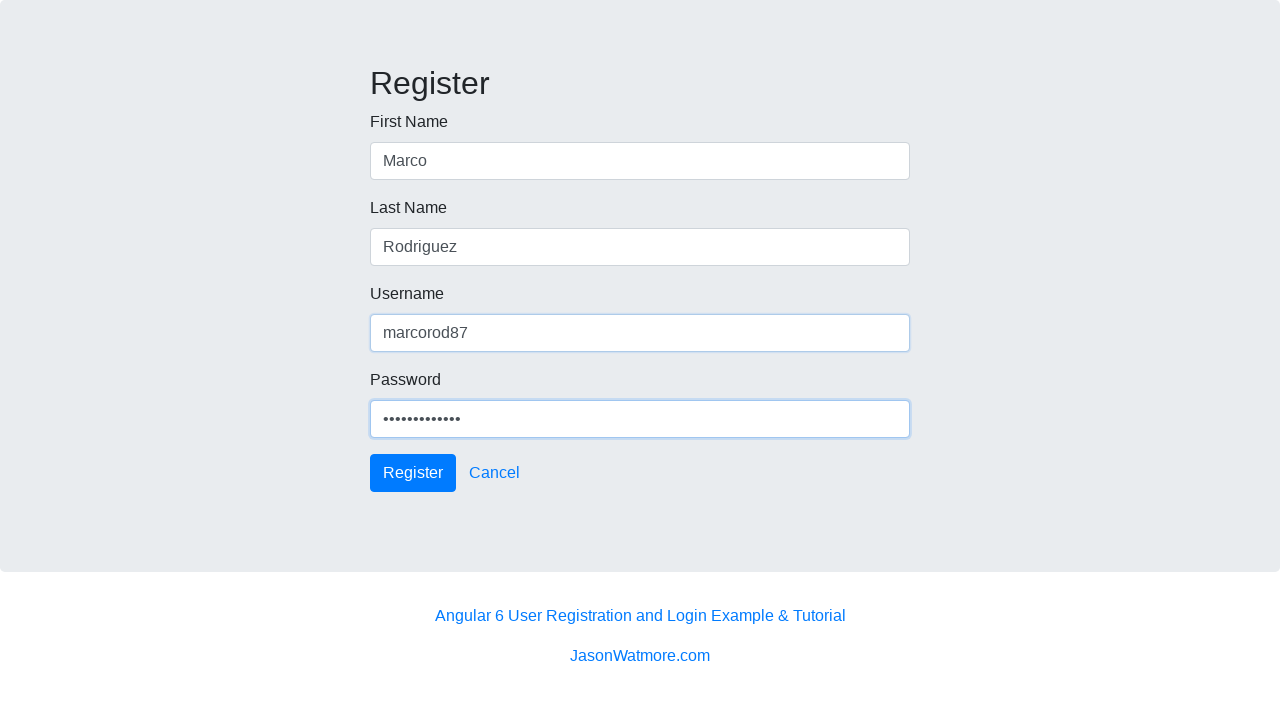

Clicked submit button to register new user at (413, 473) on button
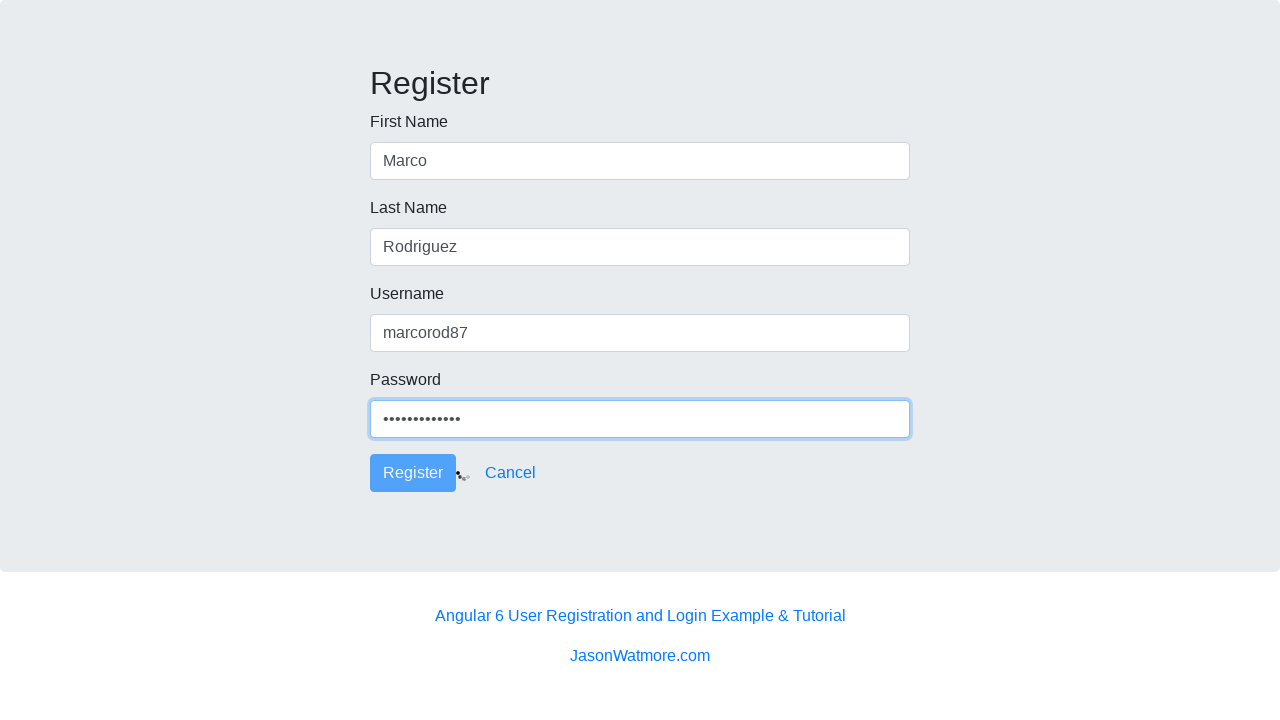

Waited for registration submission to process
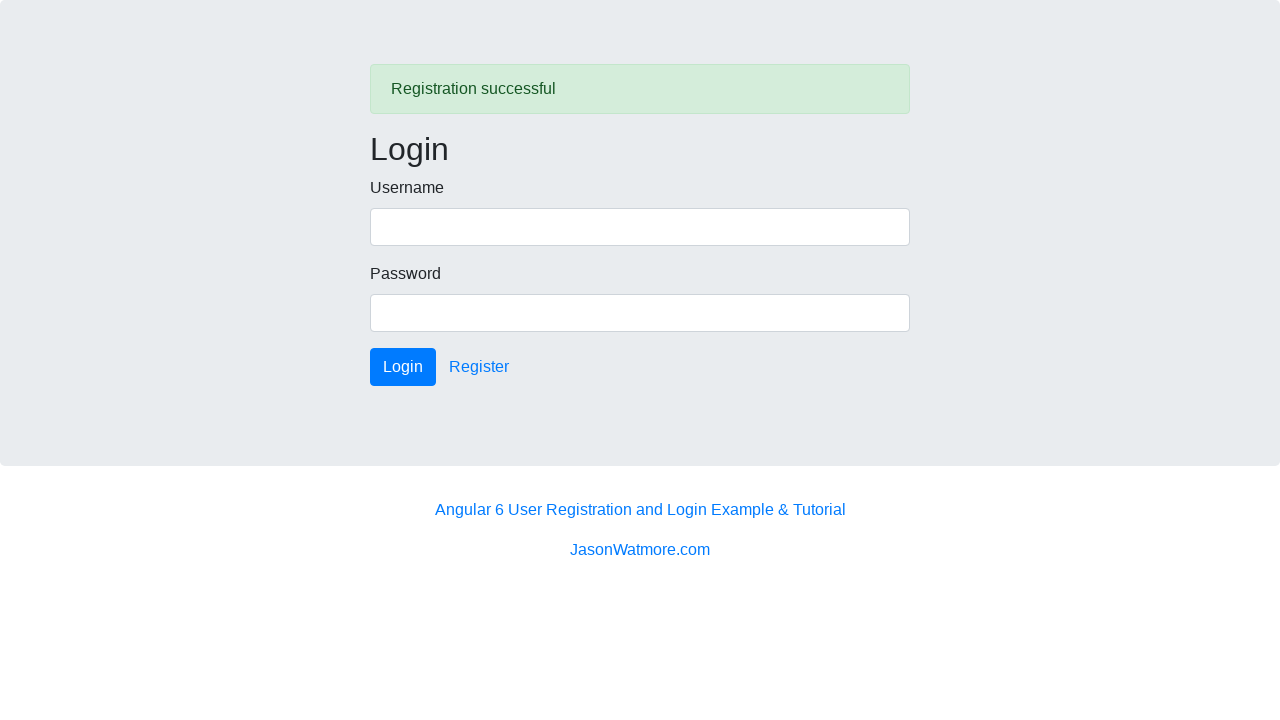

Verified success message appeared confirming user registration
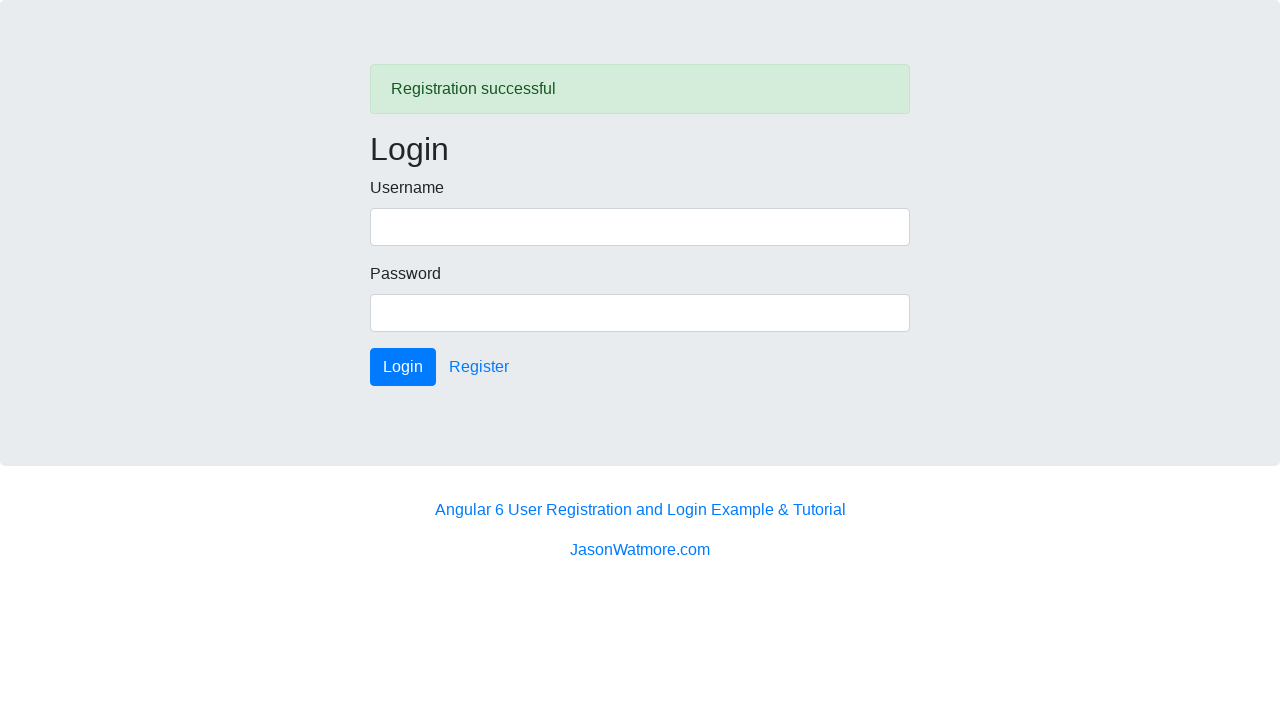

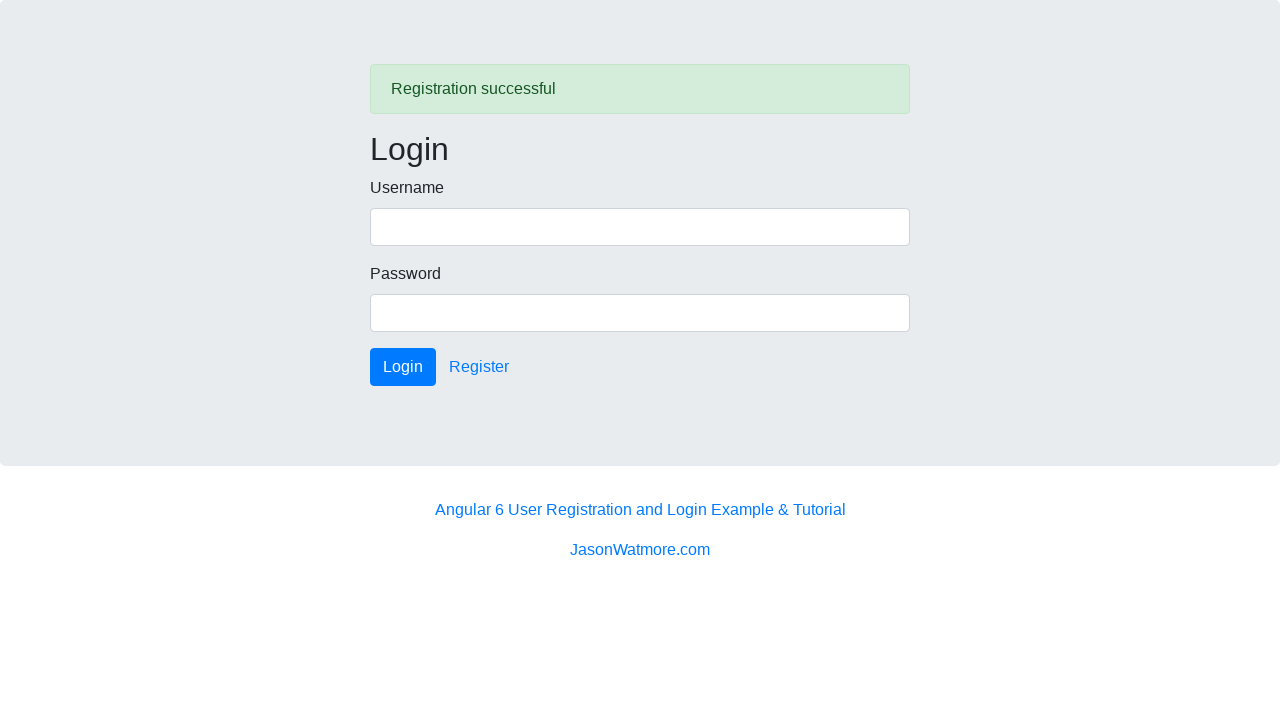